Tests hover functionality by hovering over the second user avatar to reveal hidden content and clicking the profile link.

Starting URL: http://the-internet.herokuapp.com/hovers

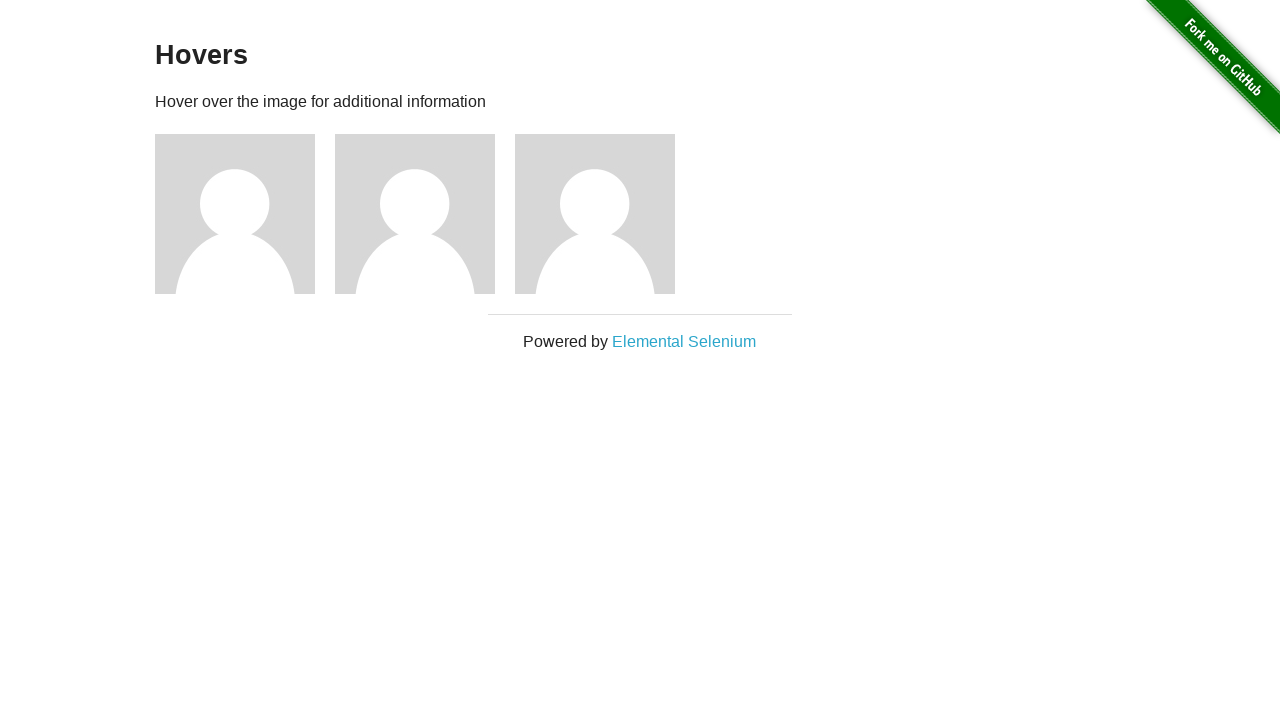

Hovered over second user avatar to reveal hidden content at (415, 214) on xpath=//div[@class='example']/div[2]/img[@alt='User Avatar']
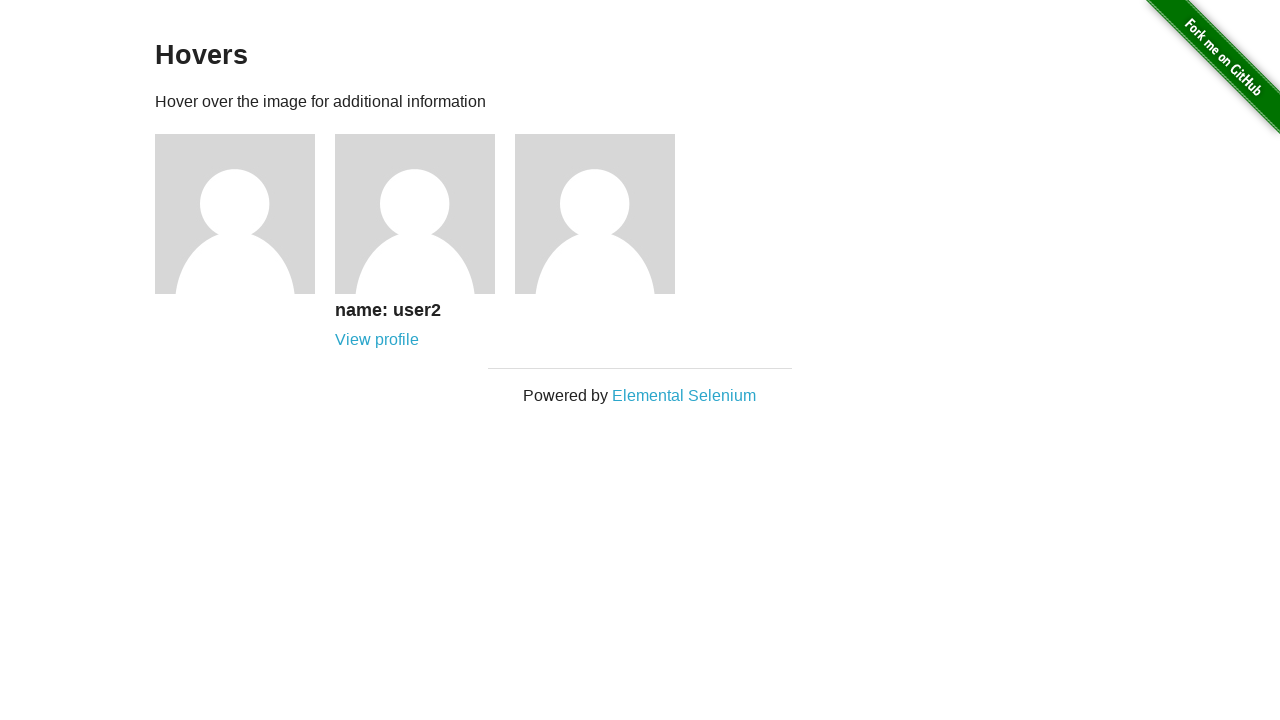

Clicked on user profile link at (377, 340) on xpath=//a[@href='/users/2']
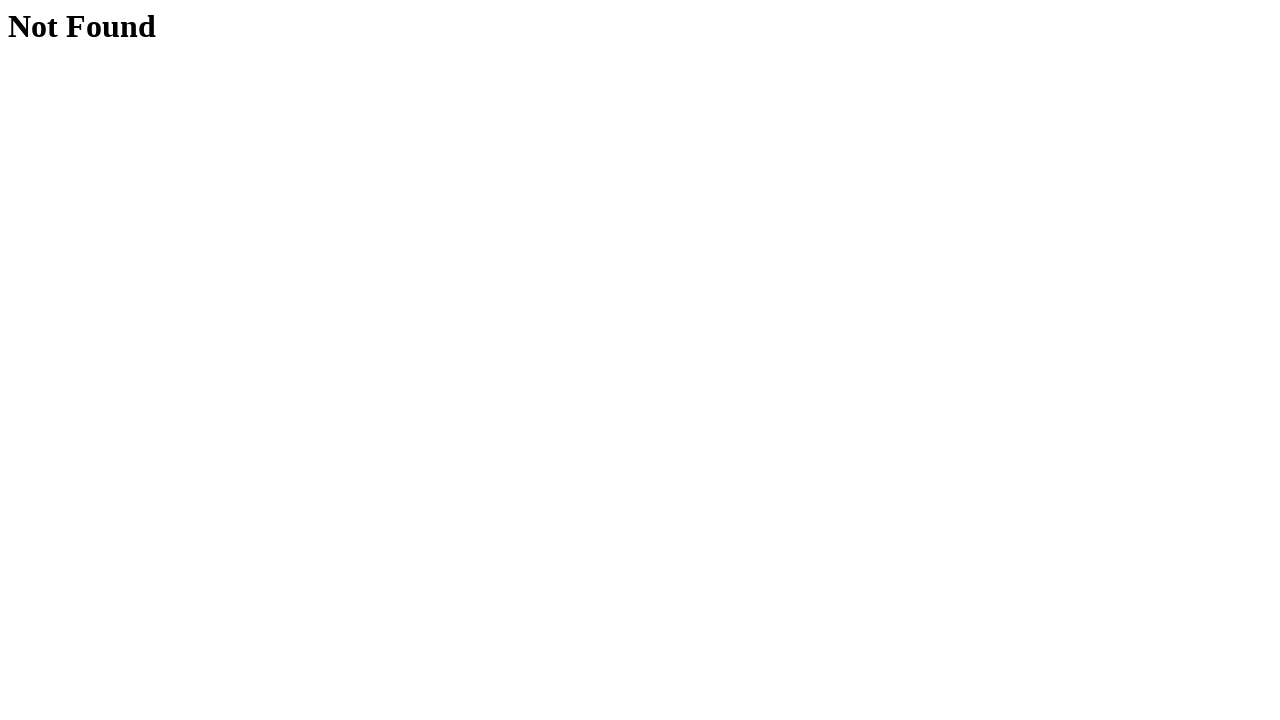

Waited for profile page to load (h1 element appeared)
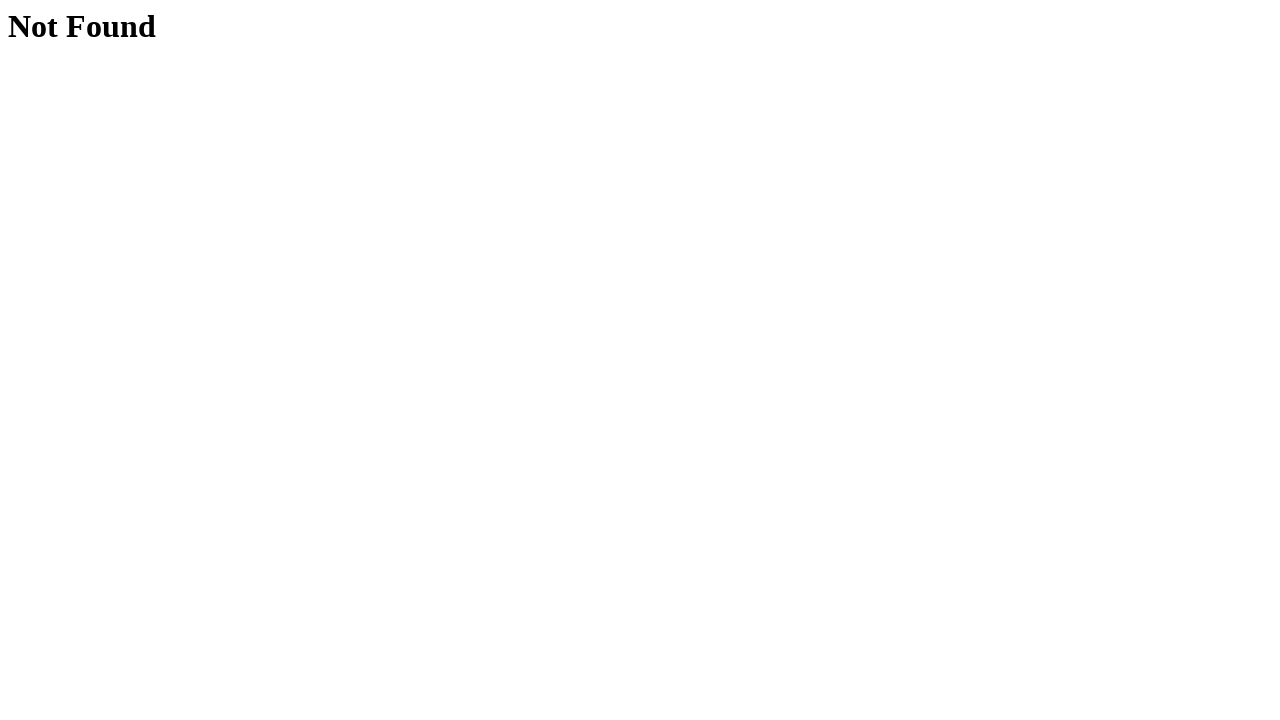

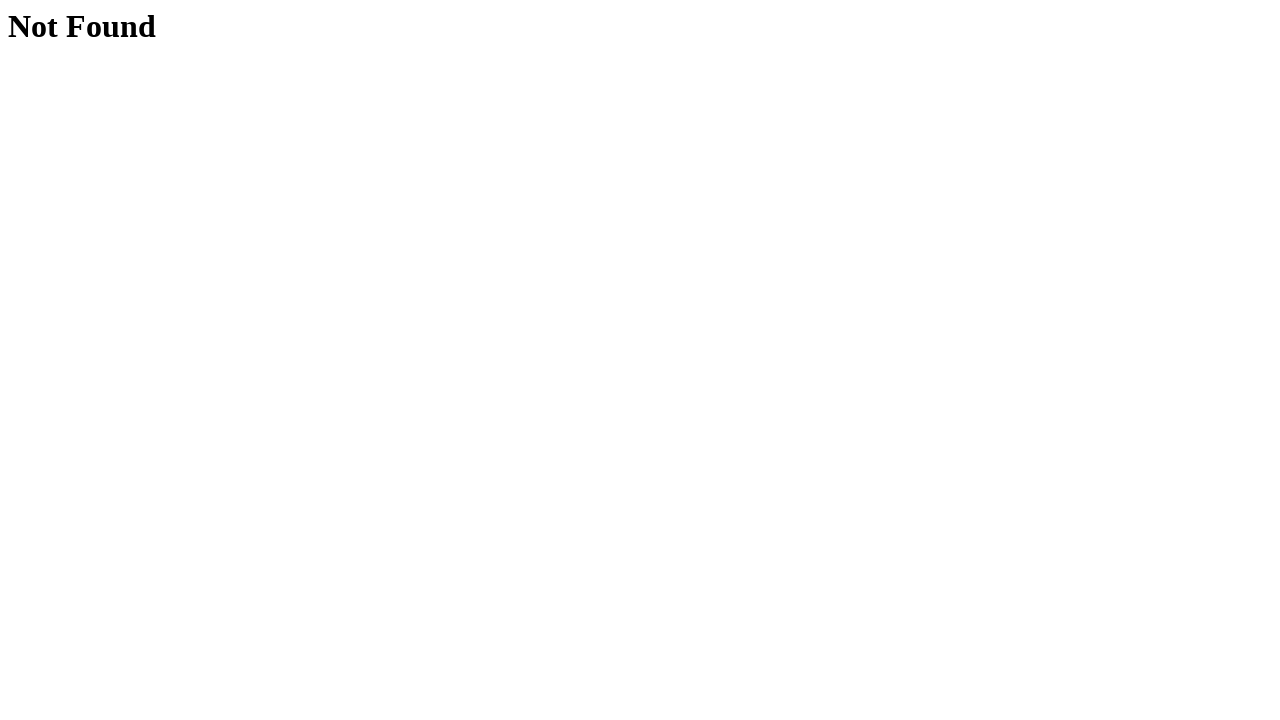